Navigates to Techtorial Academy website, scrolls to the copyright section at the bottom, then scrolls back up to the launch career section

Starting URL: https://www.techtorialacademy.com/

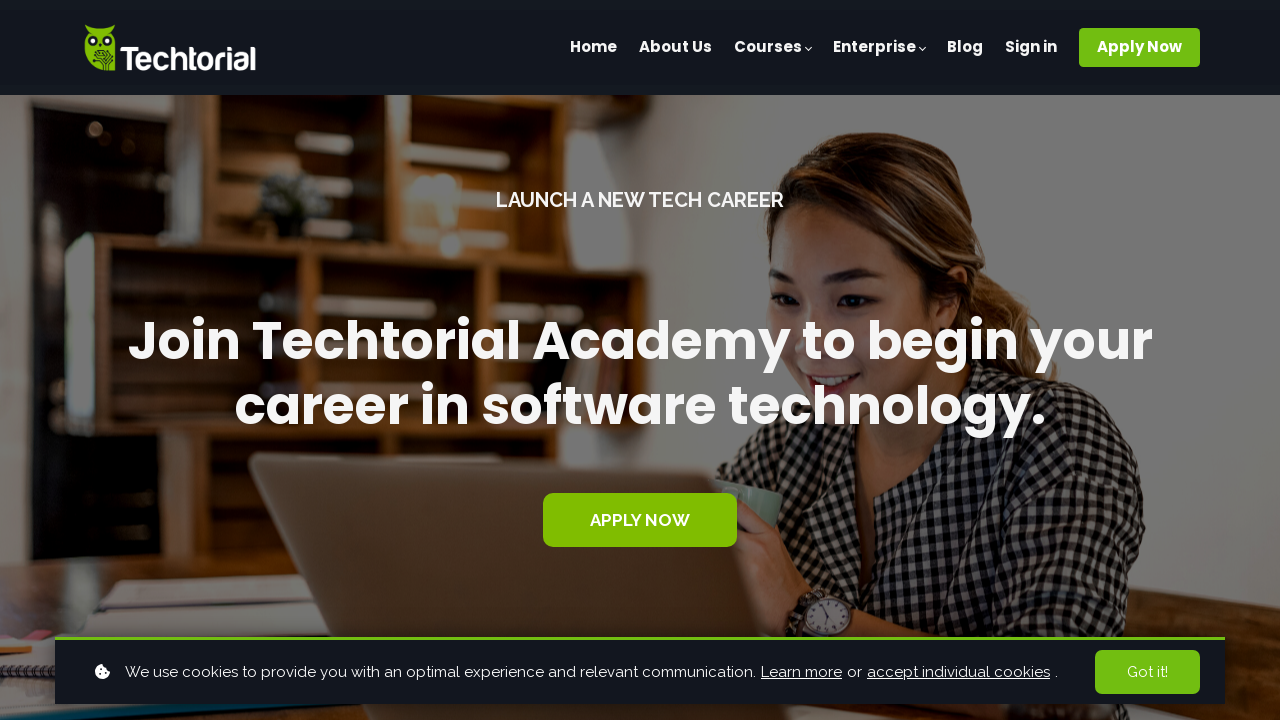

Navigated to Techtorial Academy website
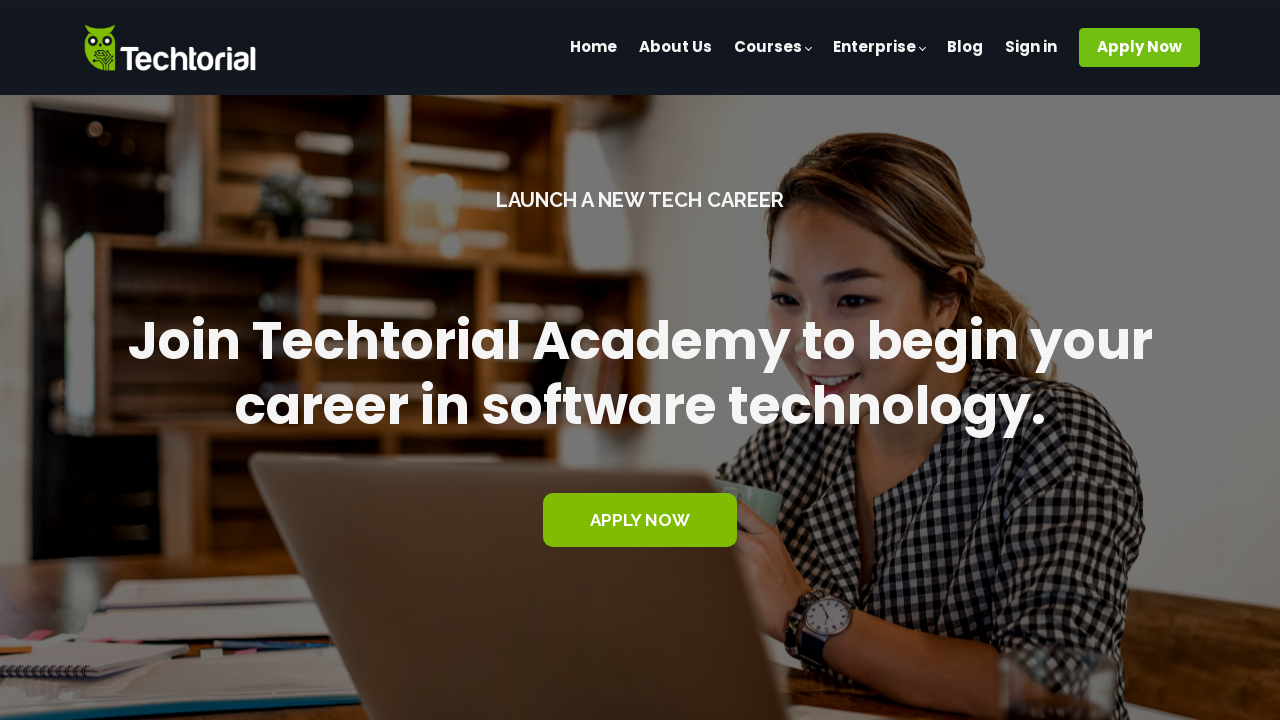

Scrolled to copyright section at bottom of page
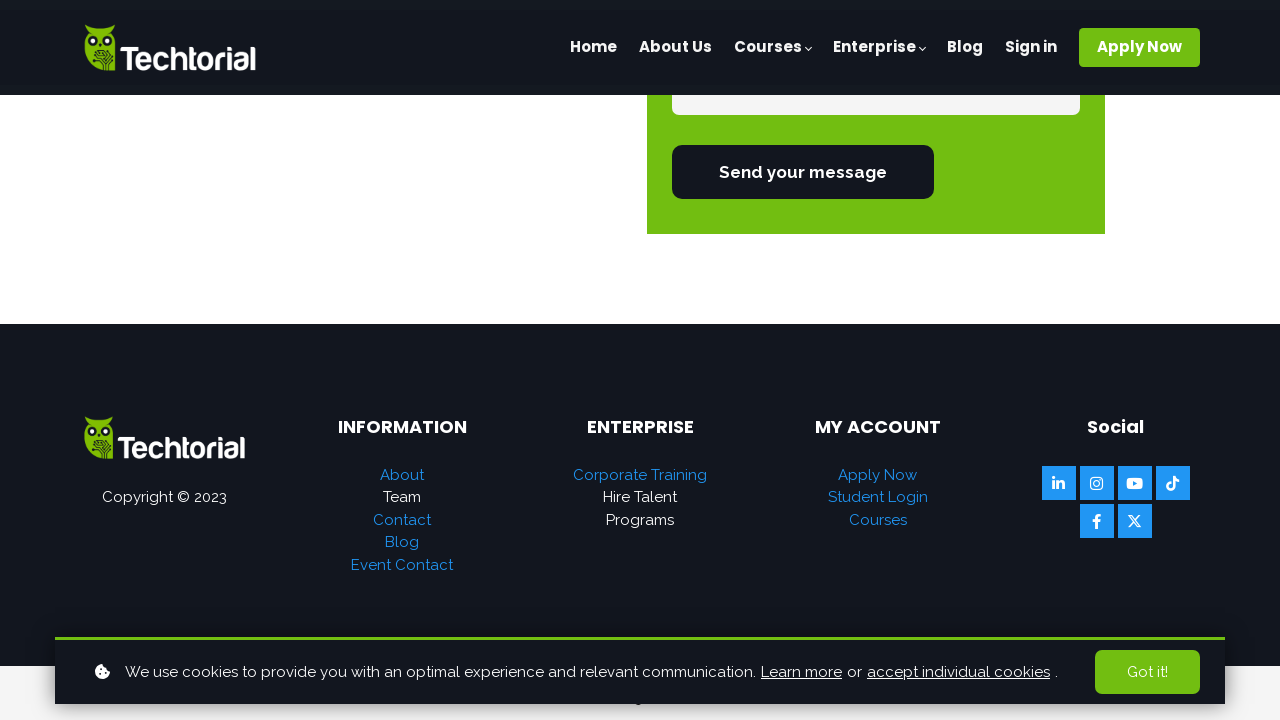

Retrieved copyright text content
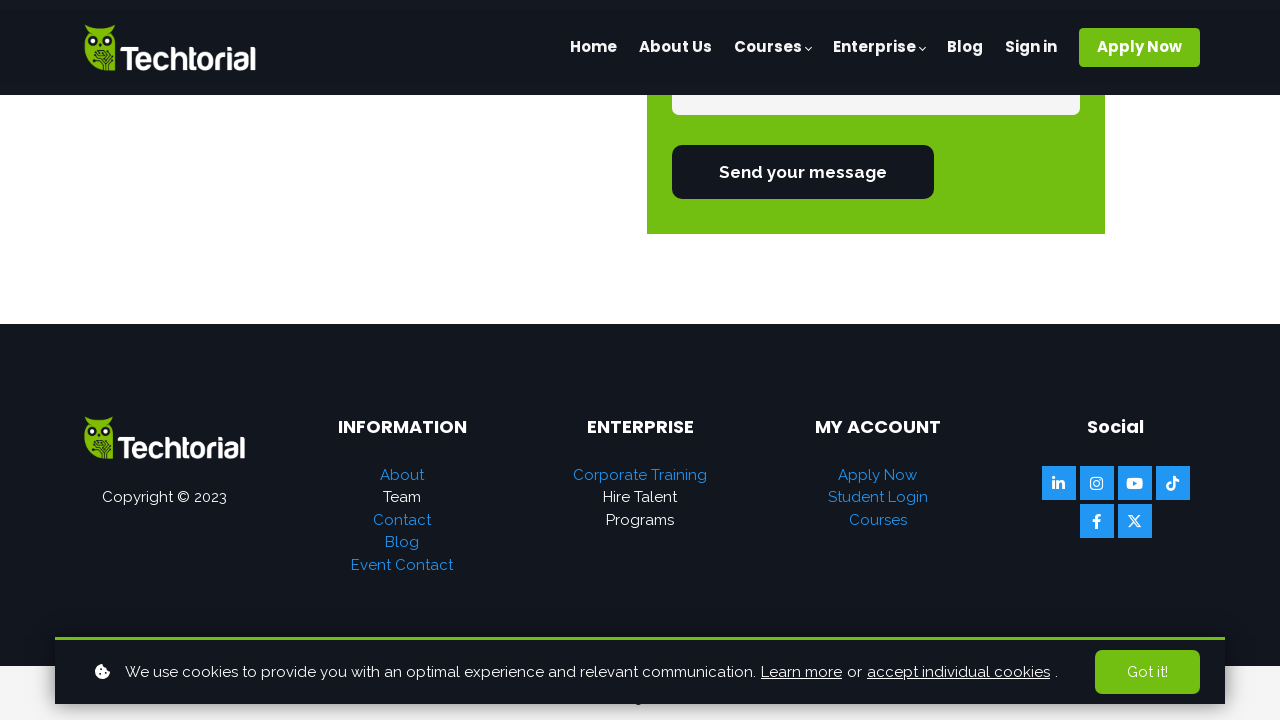

Scrolled back up to 'LAUNCH A NEW TECH CAREER' section
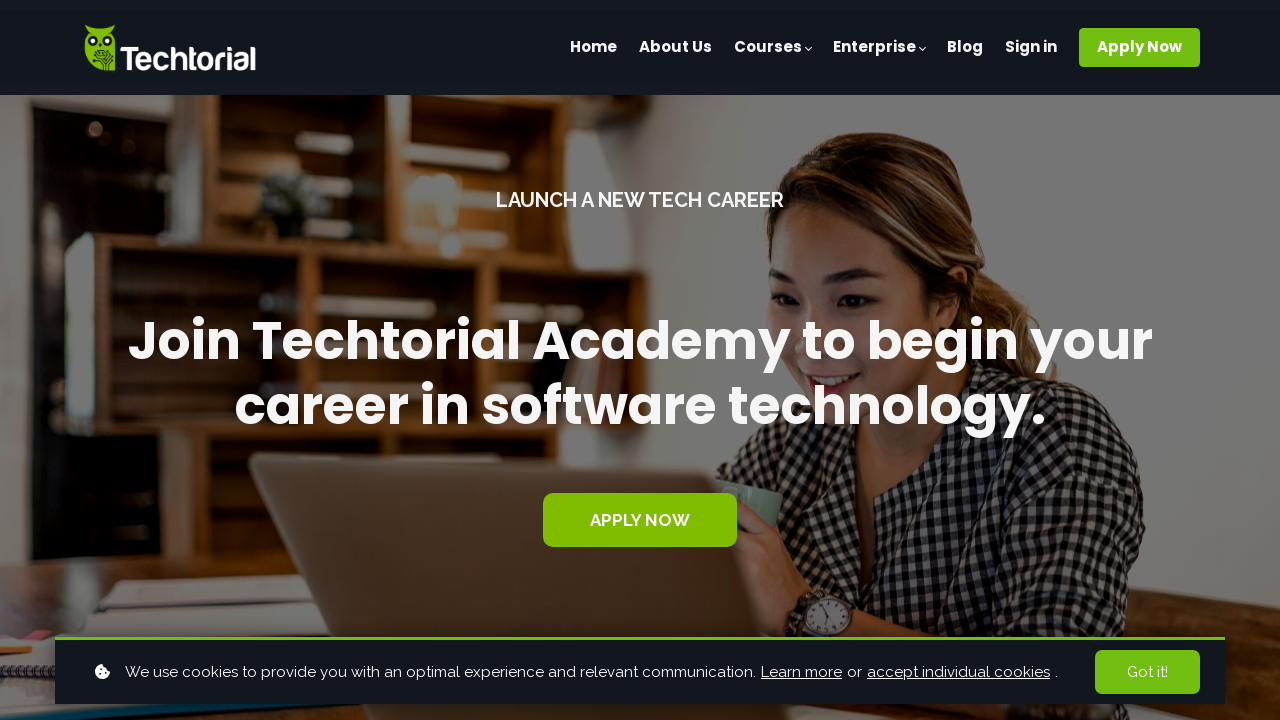

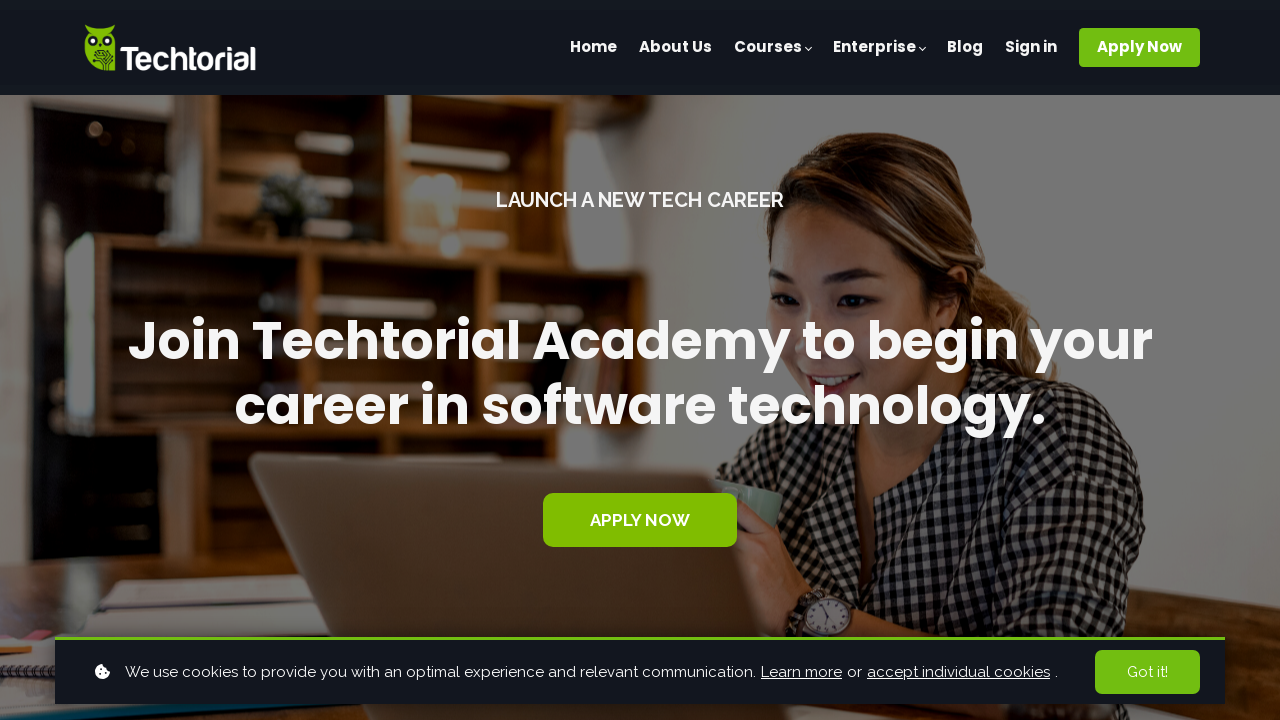